Tests checkbox functionality by toggling the state of two checkboxes and verifying their selected status

Starting URL: http://the-internet.herokuapp.com/checkboxes

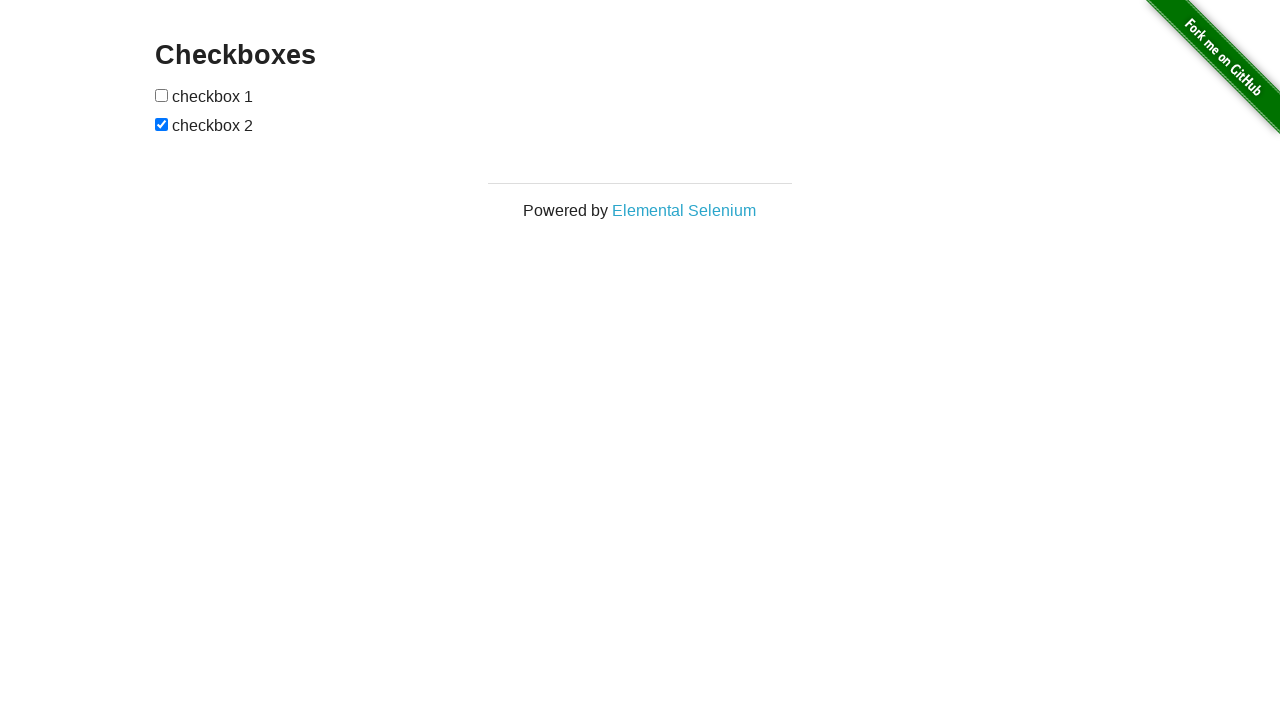

Verified first checkbox is unchecked by default
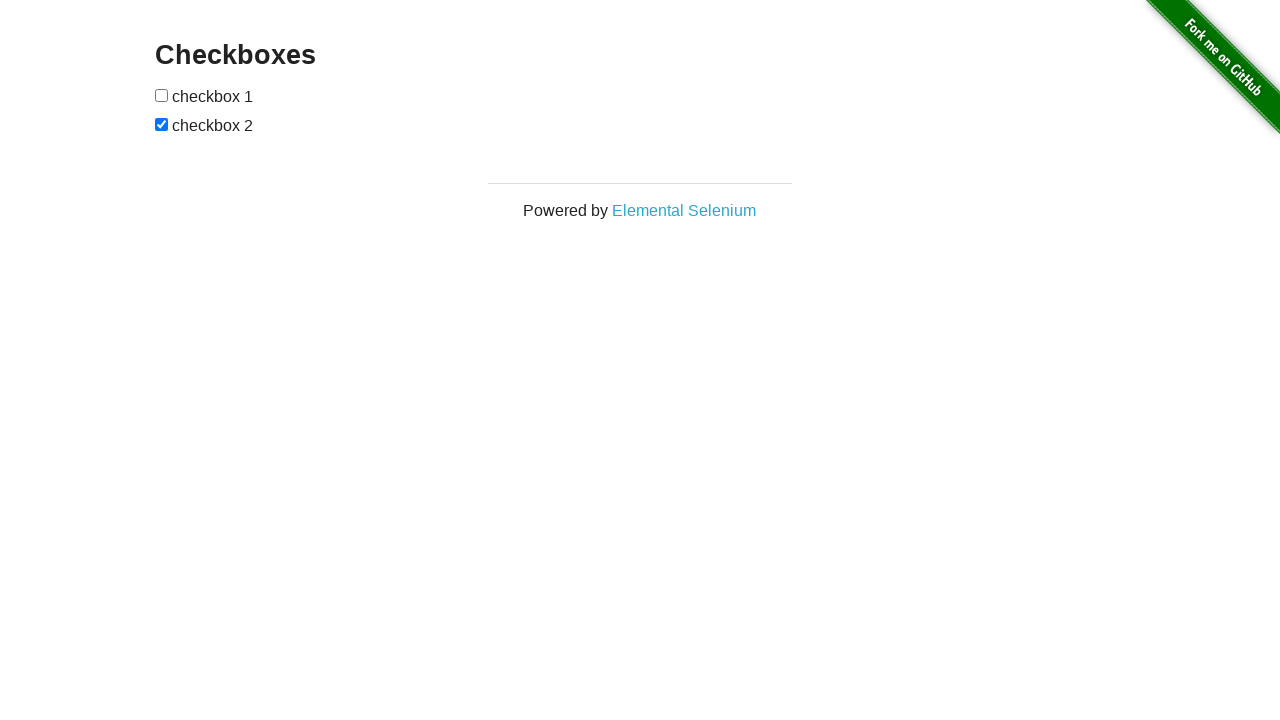

Clicked first checkbox to check it at (162, 95) on xpath=//input[@type='checkbox'][1]
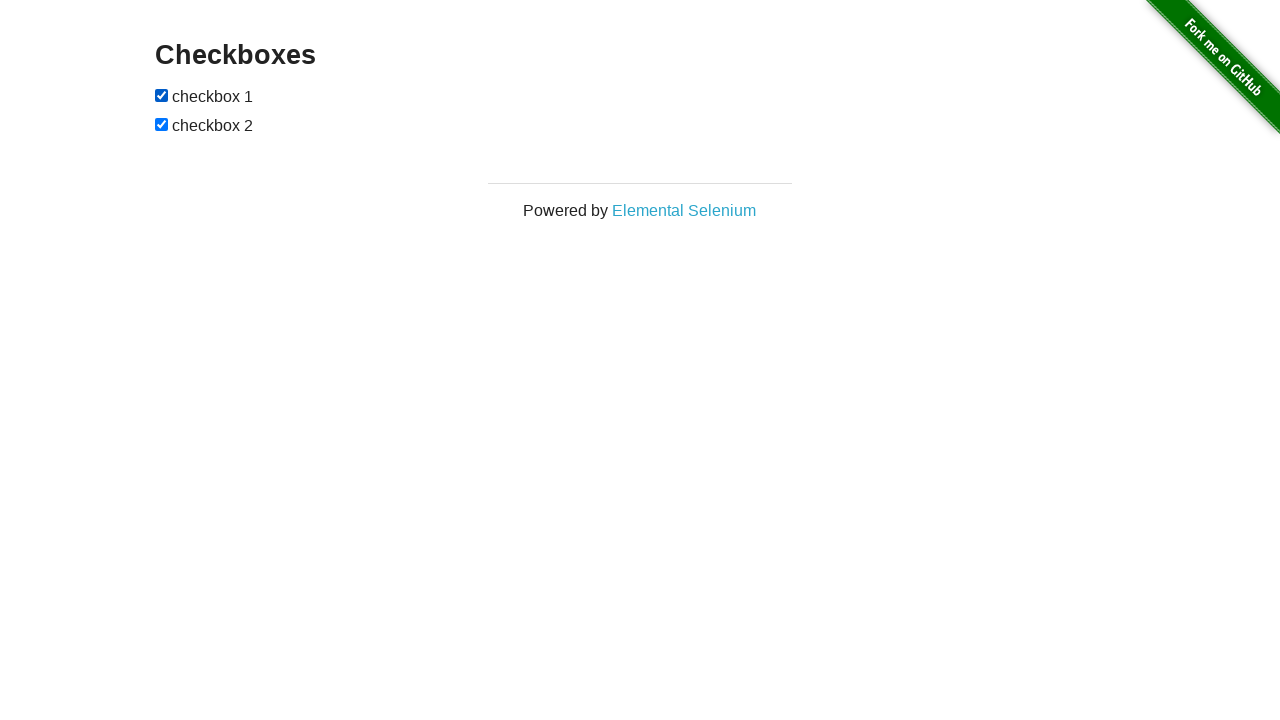

Verified first checkbox is now checked
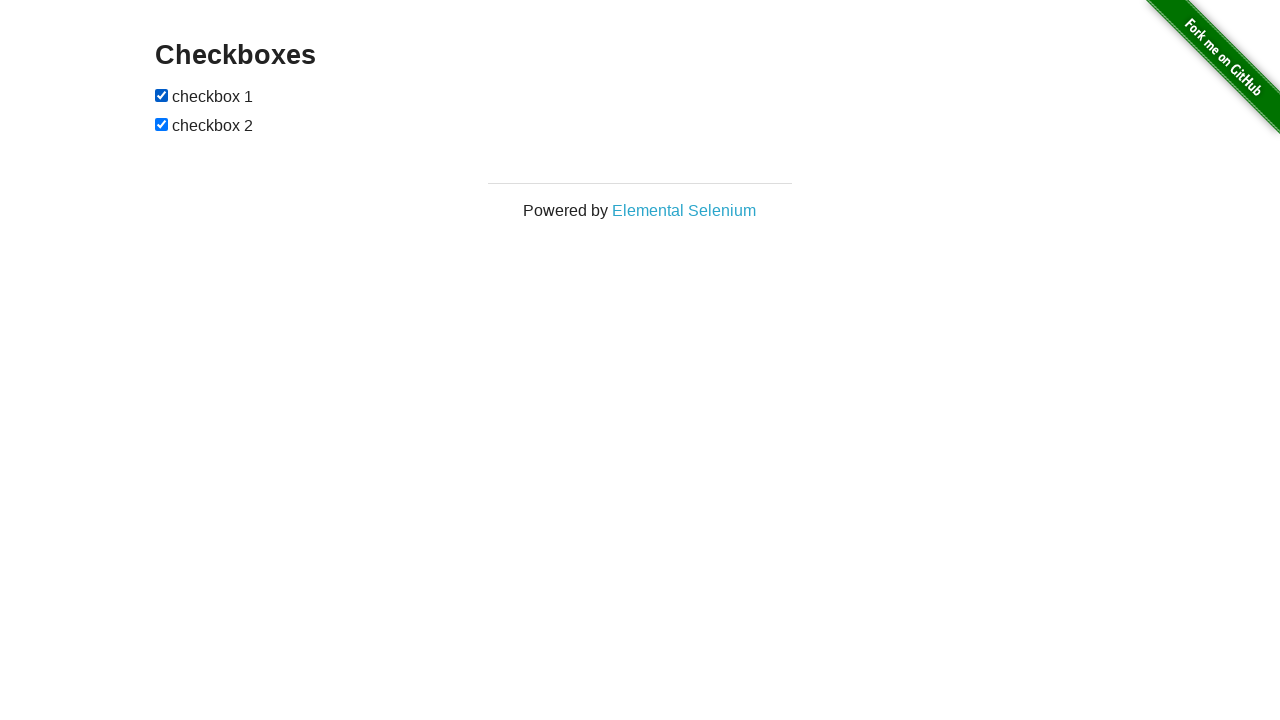

Verified second checkbox is checked by default
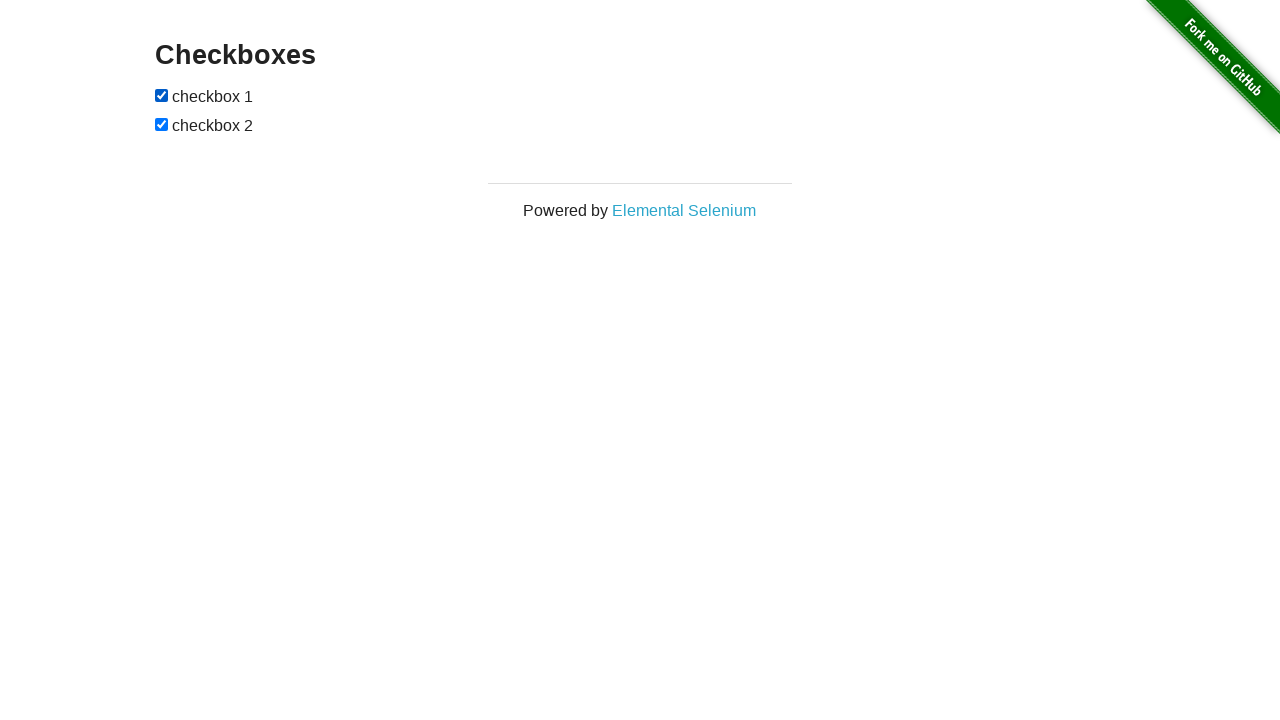

Clicked second checkbox to uncheck it at (162, 124) on xpath=//input[@type='checkbox'][2]
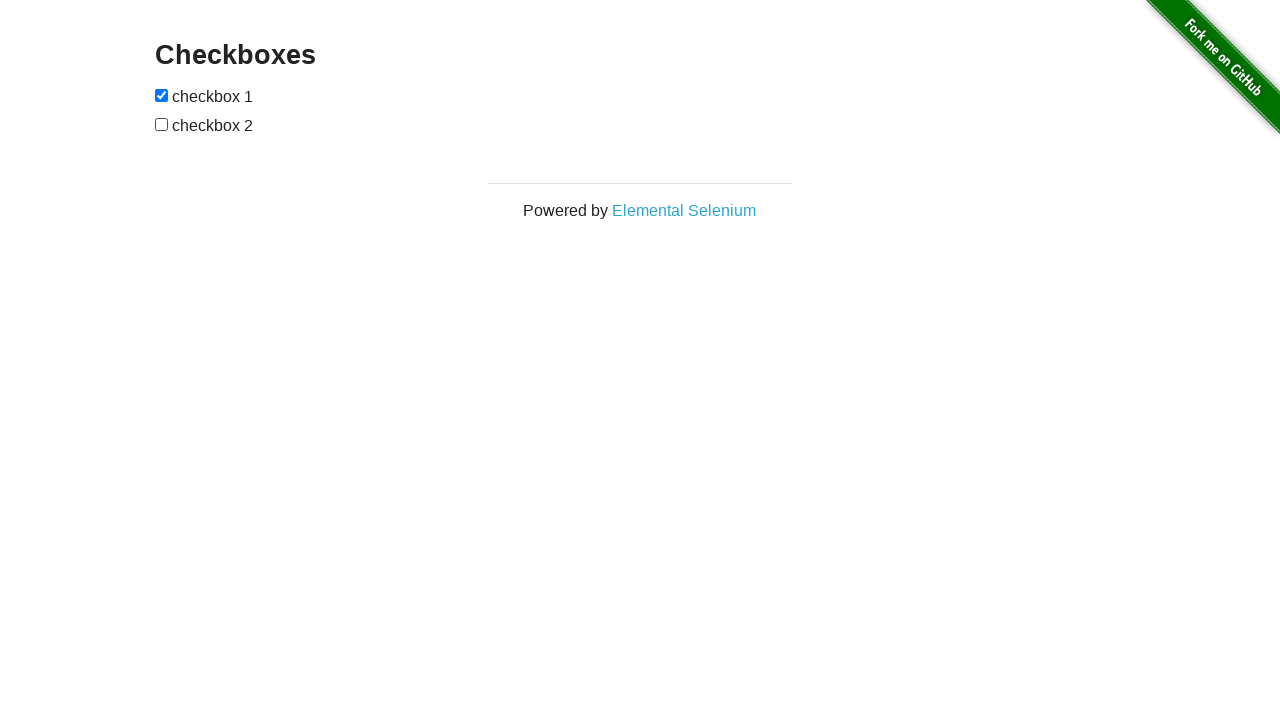

Verified second checkbox is now unchecked
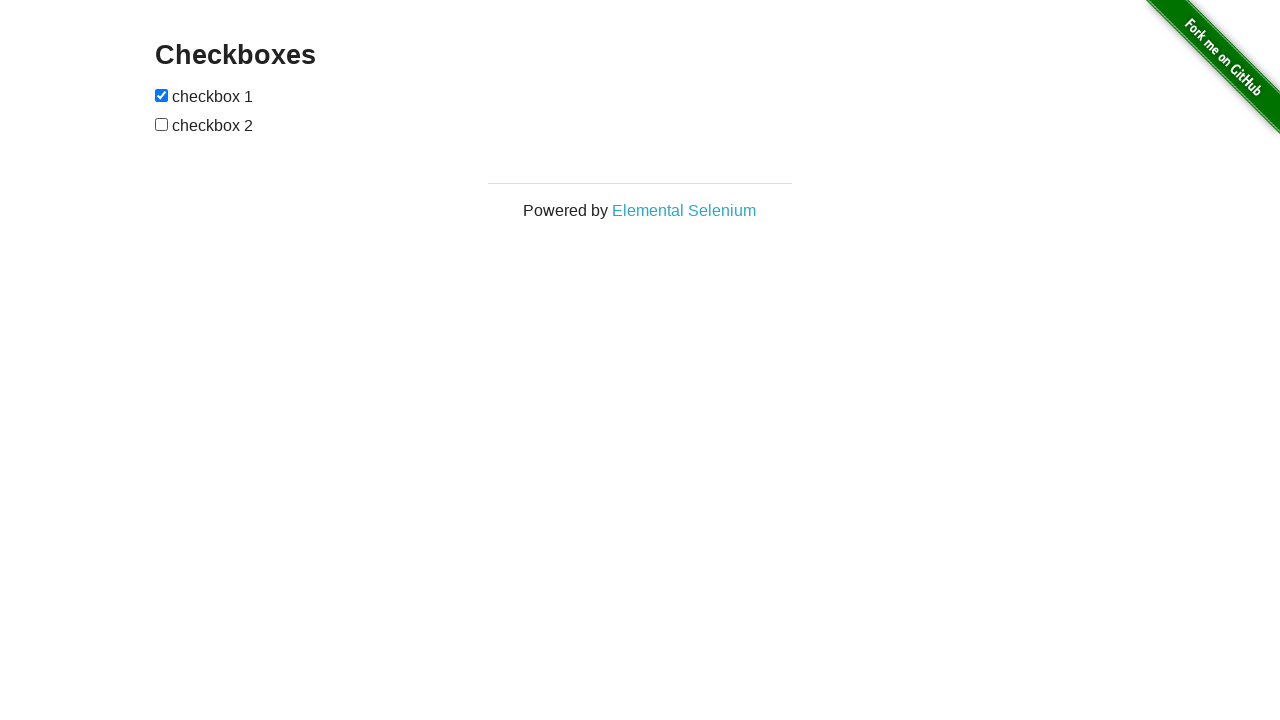

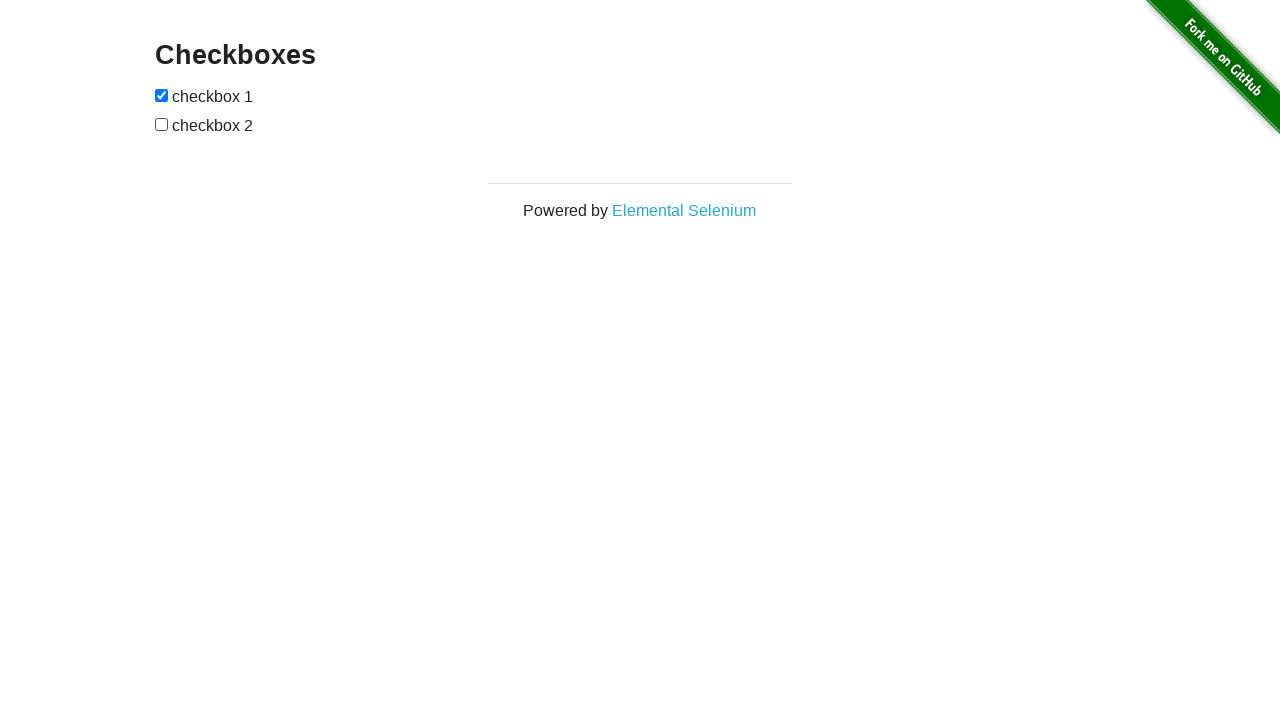